Tests that after deleting cookies, no access banners are displayed on the homepage

Starting URL: https://www.ivi.ru

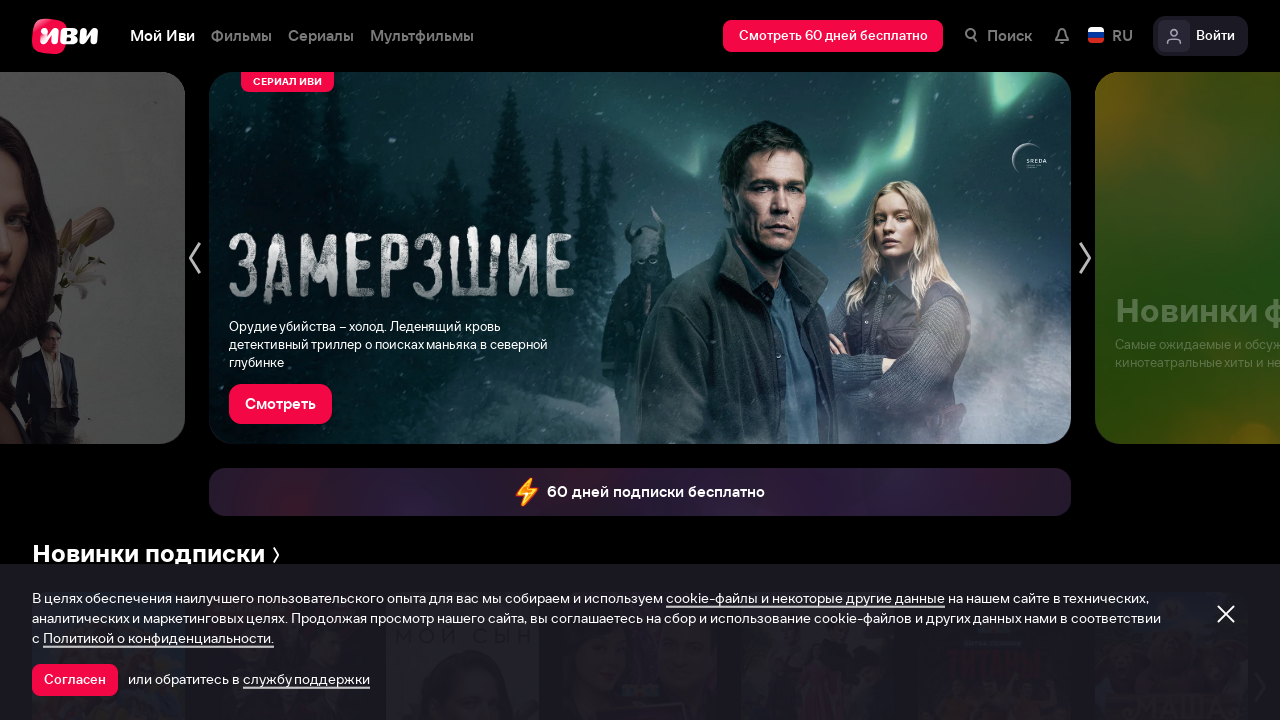

Cleared all cookies from the browser context
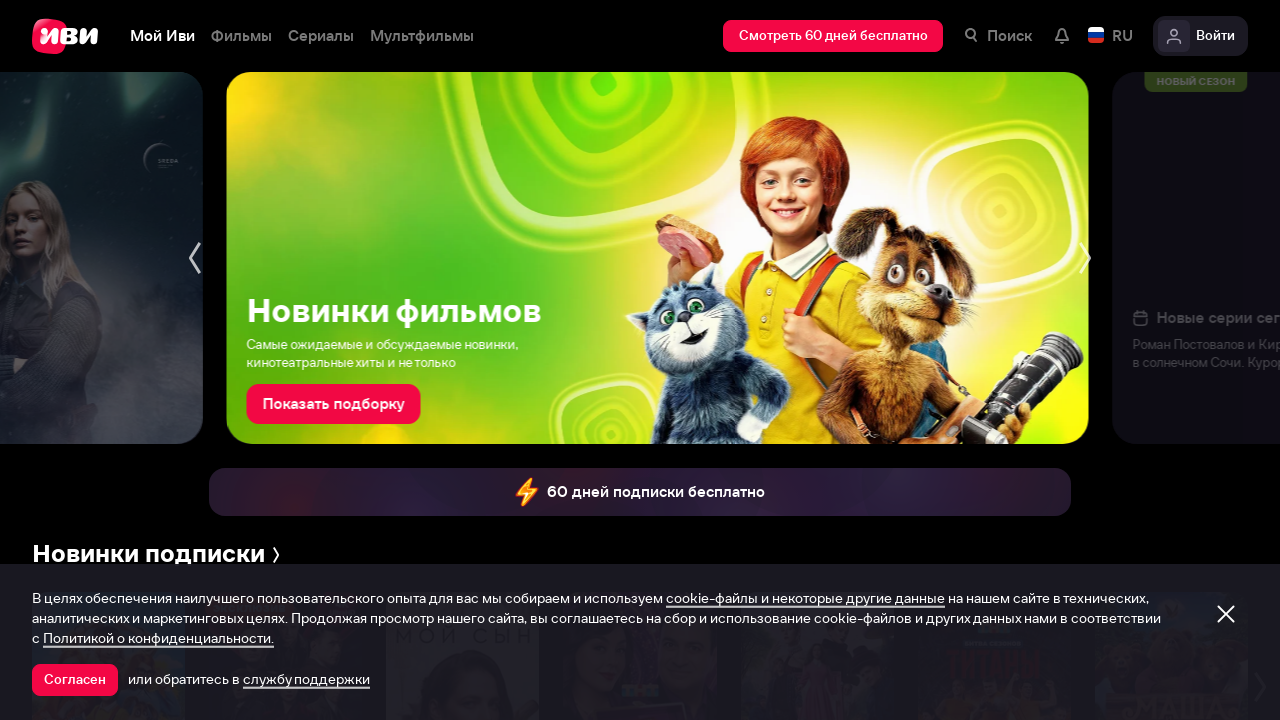

Reloaded the homepage after clearing cookies
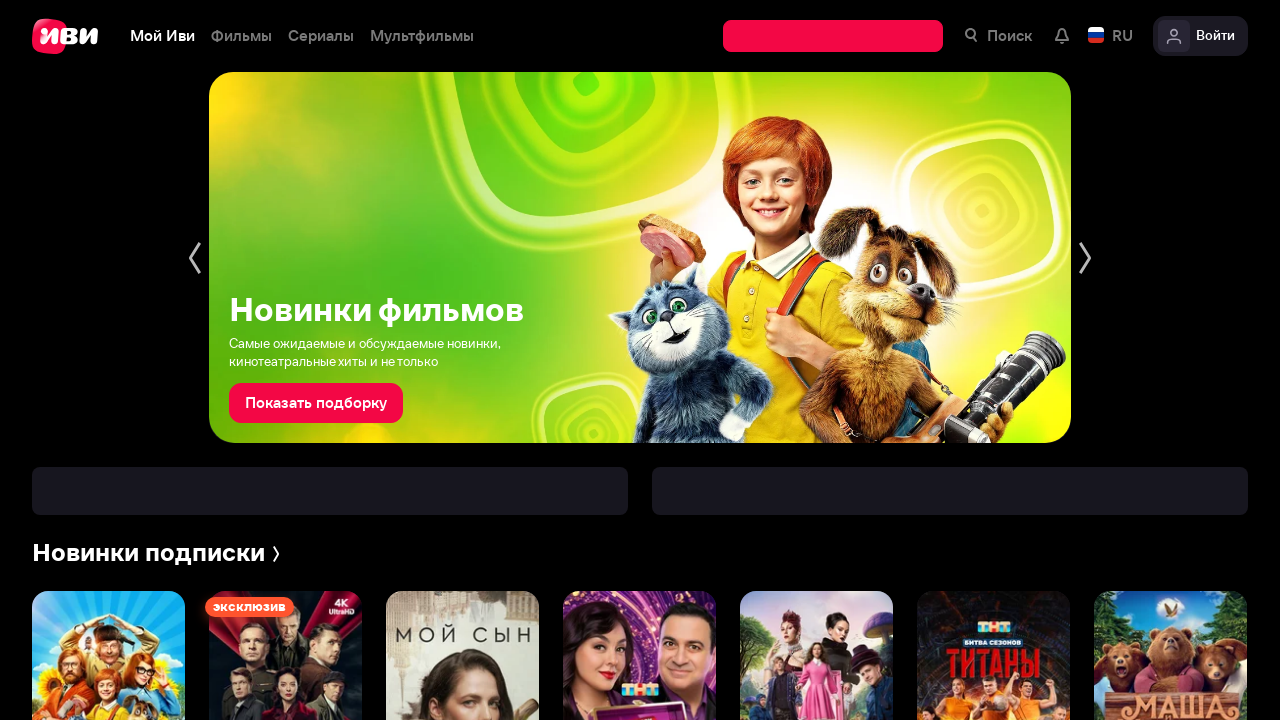

Verified that no access banners (modal-status__content elements) are displayed on the homepage
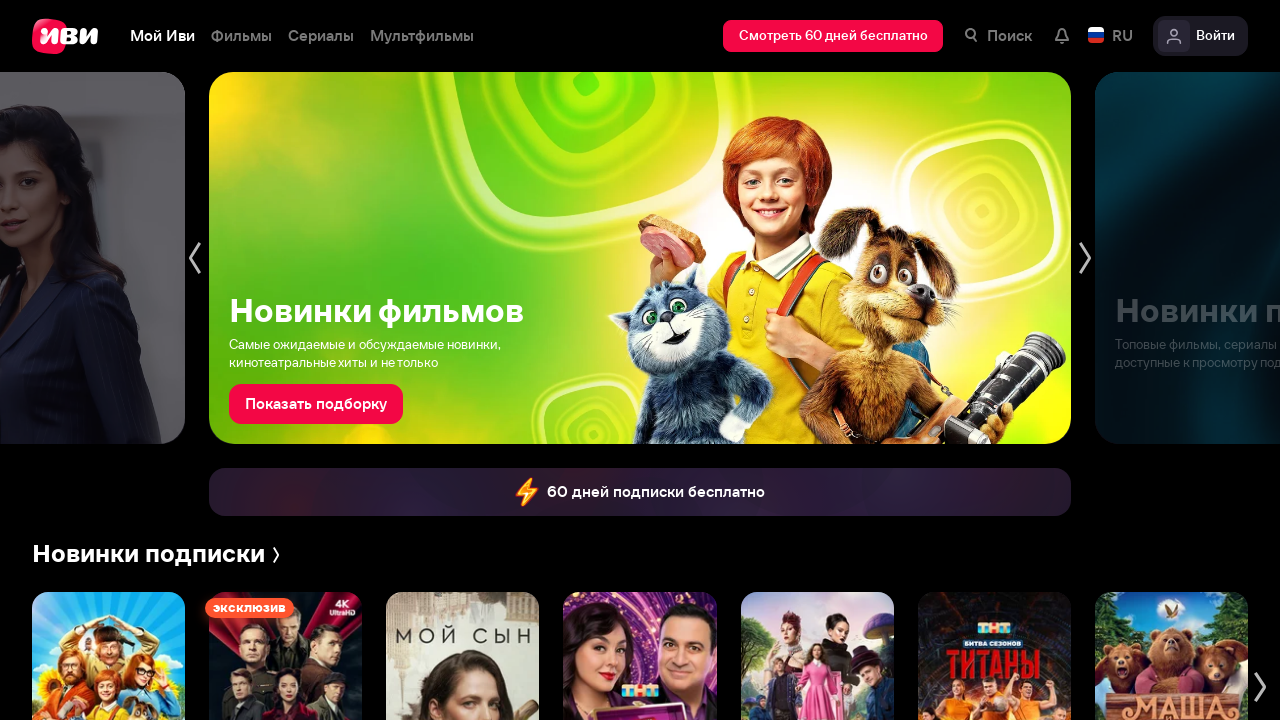

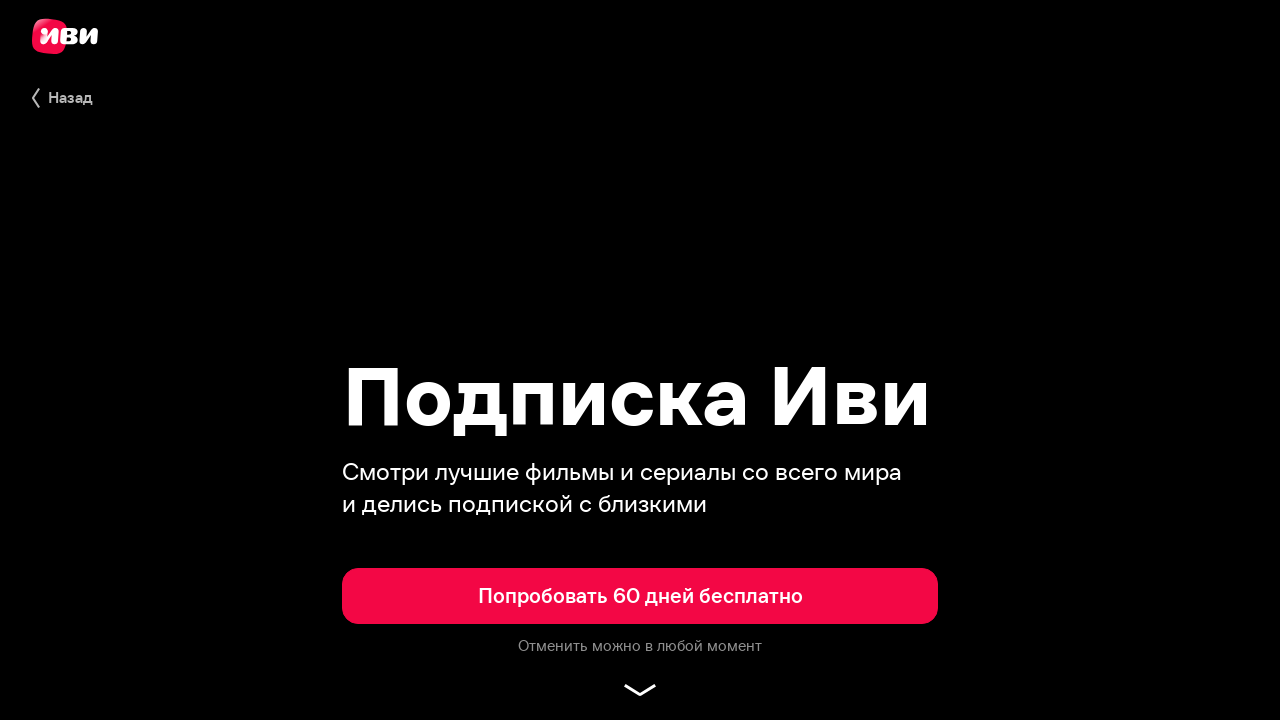